Tests the Taiwan National Library ISBN search functionality by selecting ISBN as the search field, entering an ISBN number, submitting the search, and clicking on the first result to view book details.

Starting URL: https://isbn.ncl.edu.tw/NEW_ISBNNet/

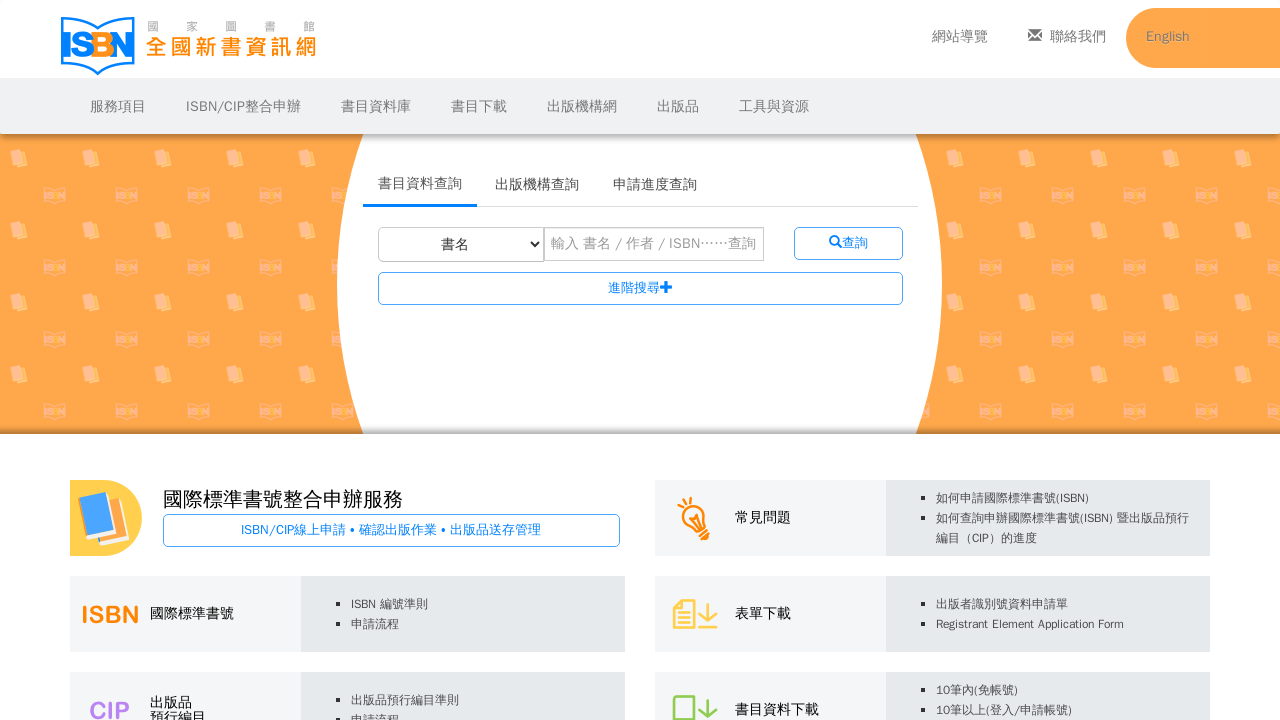

Waited for page to load (networkidle)
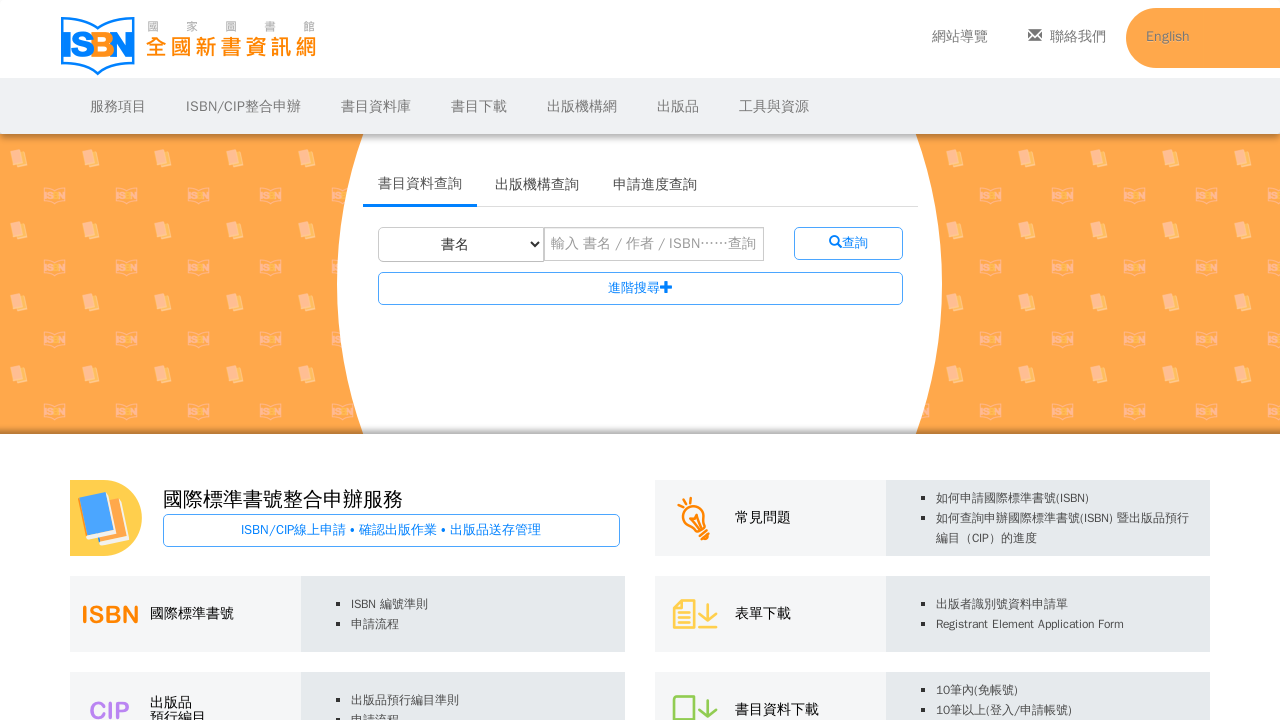

Selected 'ISBN' from search field dropdown on select[name='FO_SearchField0']
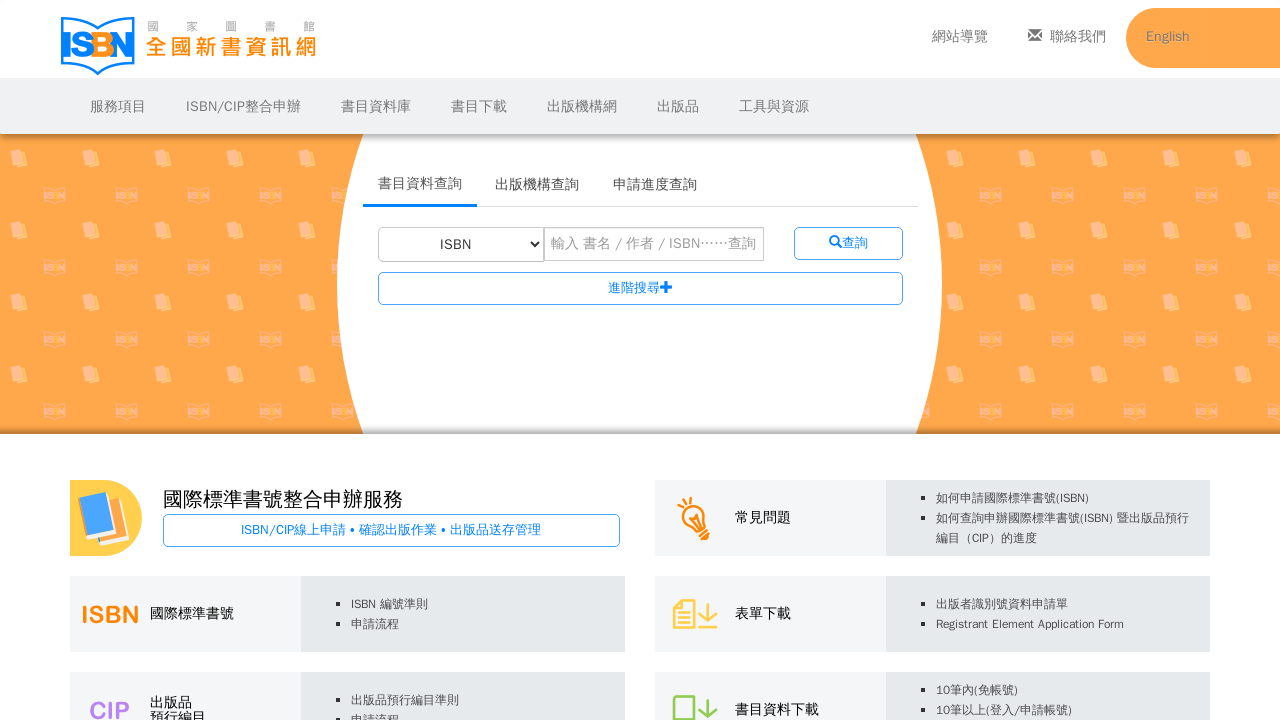

Filled search box with ISBN number '9789573281436' on input[name='FO_SearchValue0']
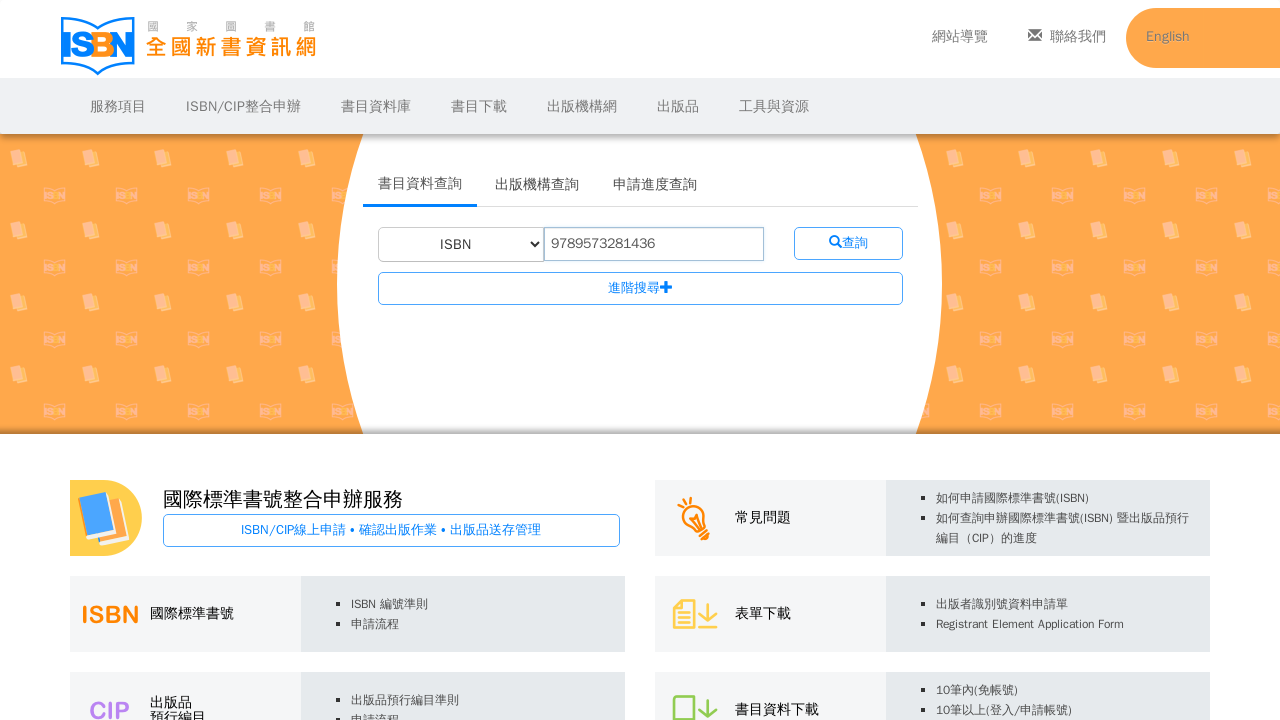

Submitted search form via JavaScript
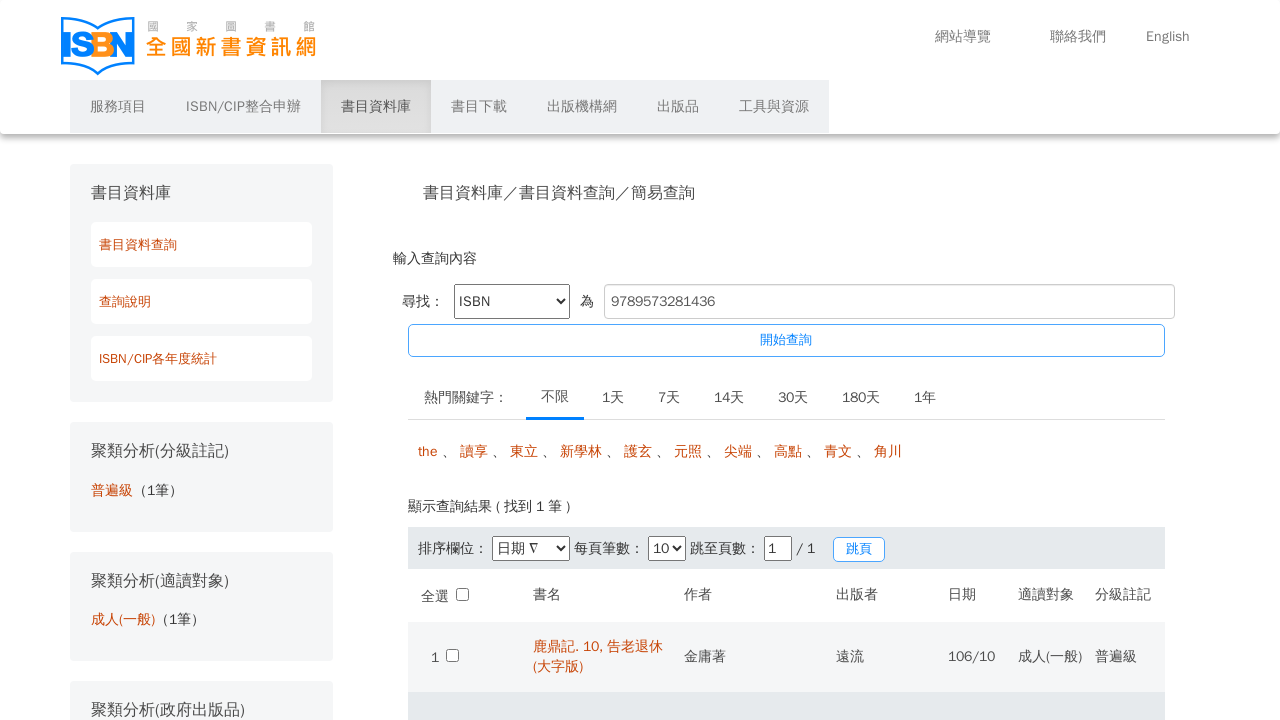

Search results page loaded (networkidle)
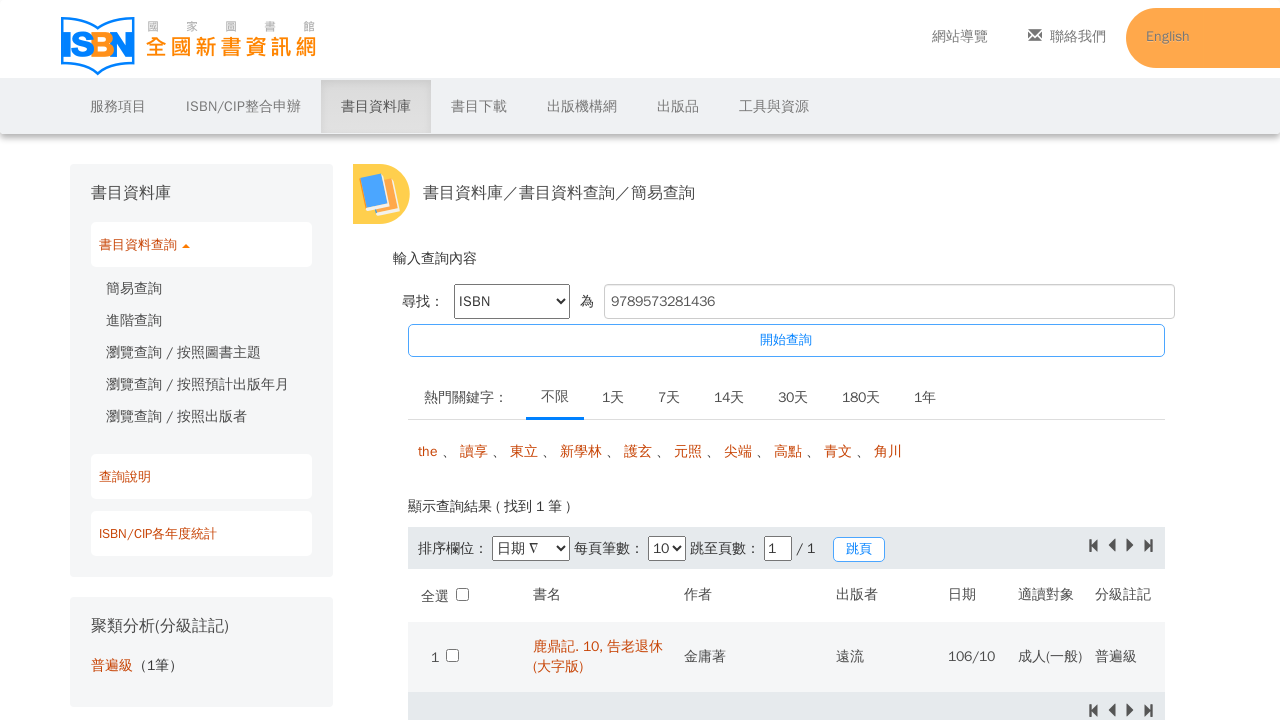

Clicked on first search result to view book details at (598, 646) on table.table-searchbooks tr:nth-of-type(2) a
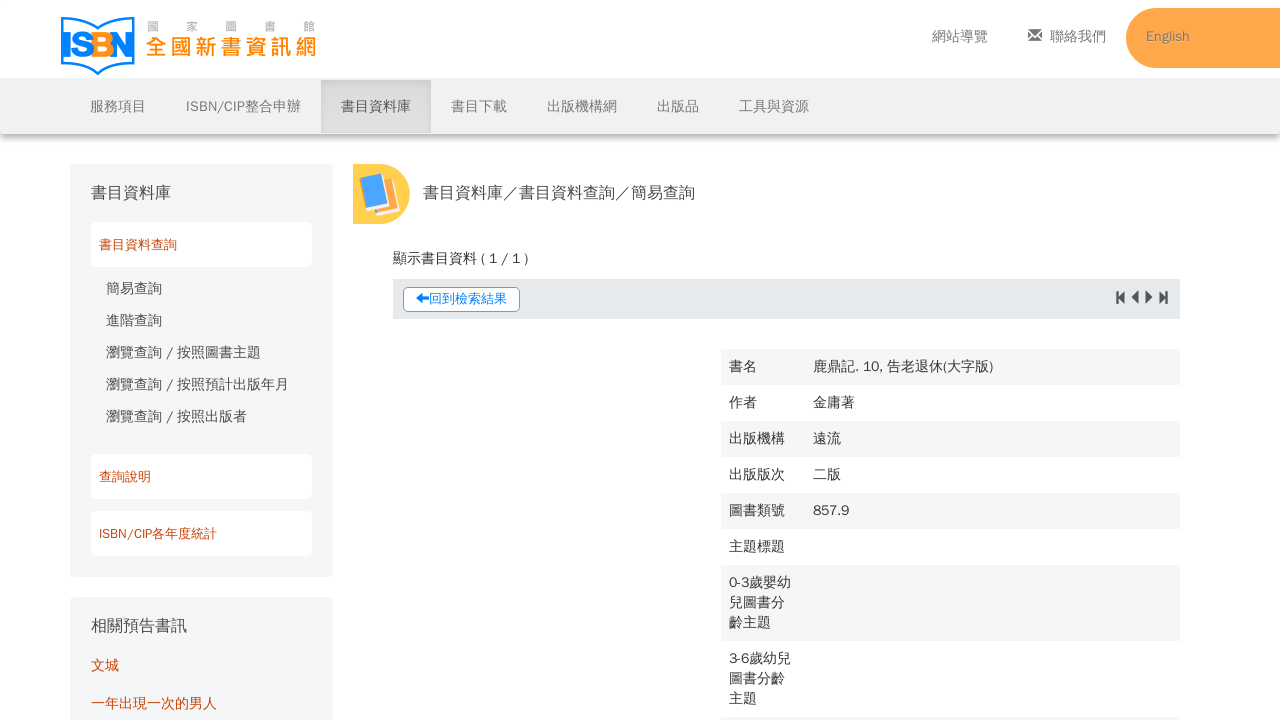

Book details page loaded (networkidle)
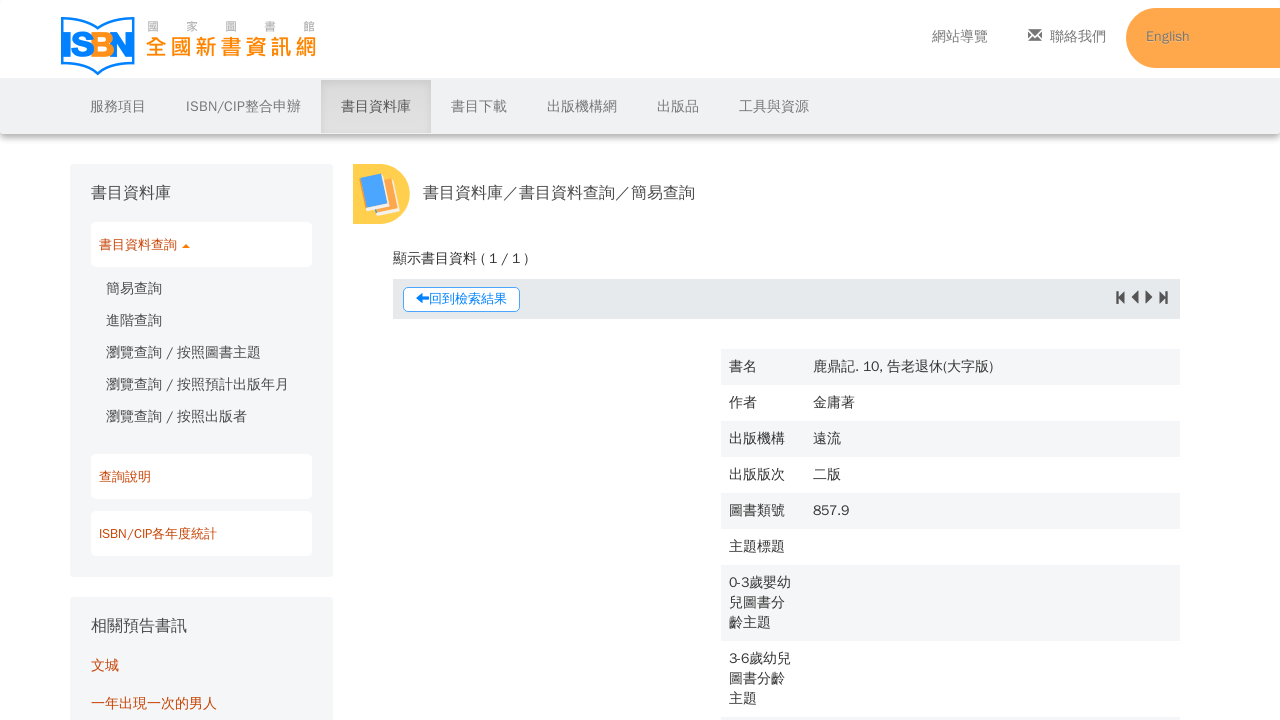

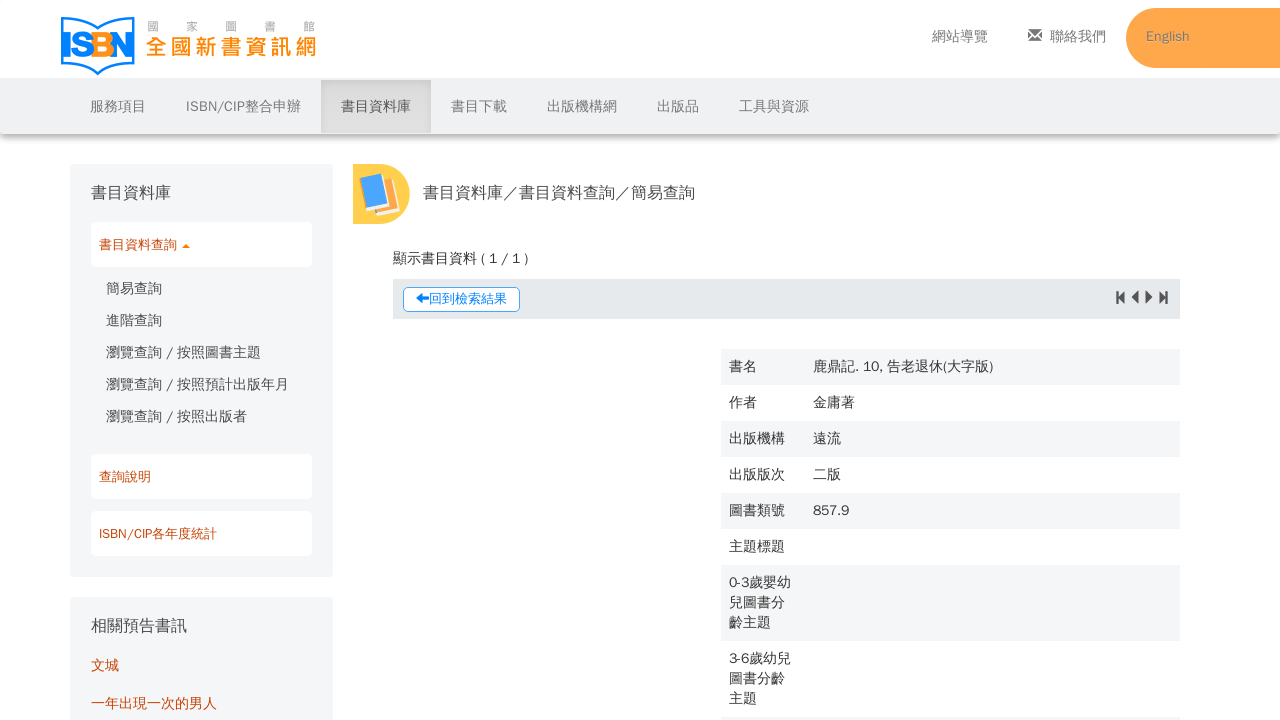